Navigates to the RedBus website homepage with notifications disabled

Starting URL: https://www.redbus.in/

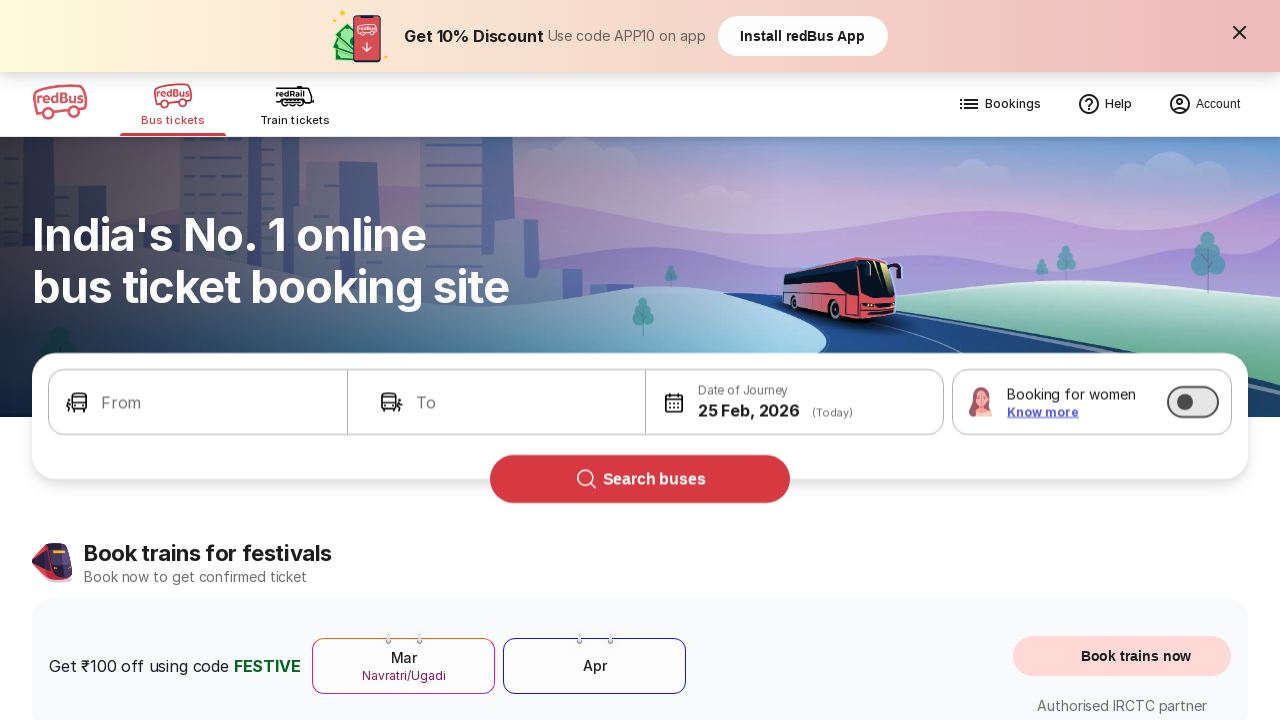

RedBus homepage loaded with network idle state reached
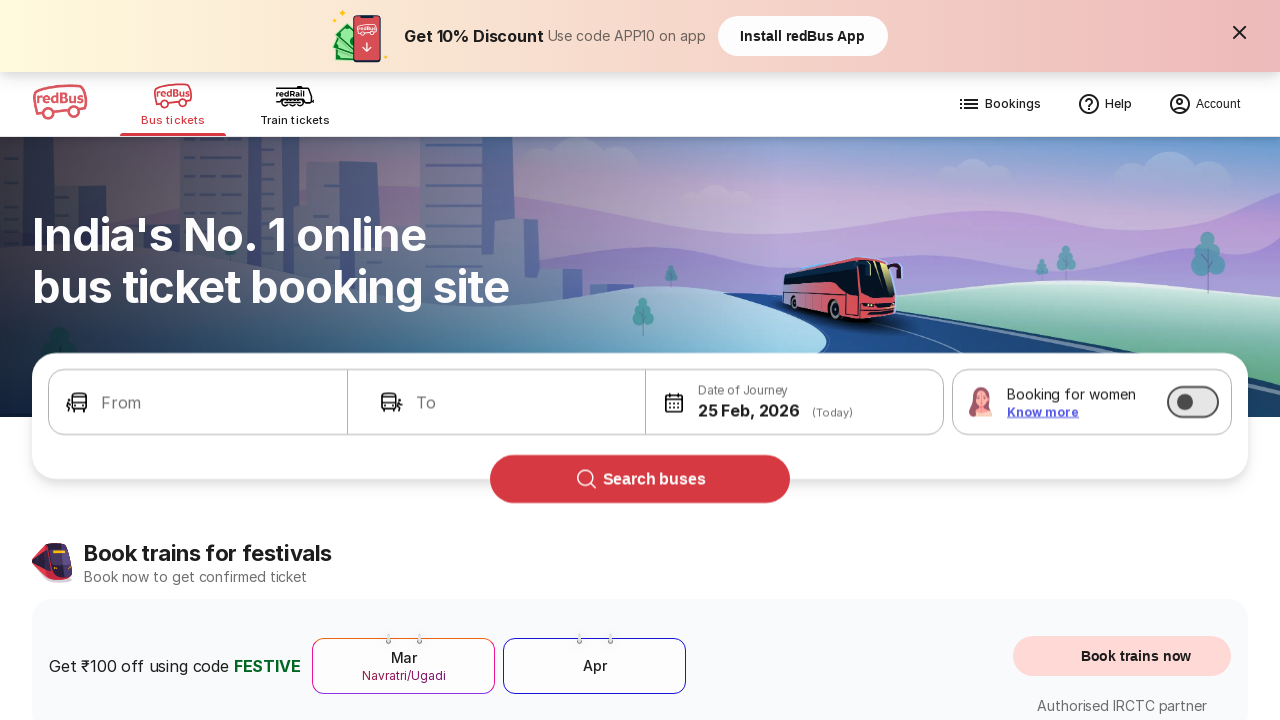

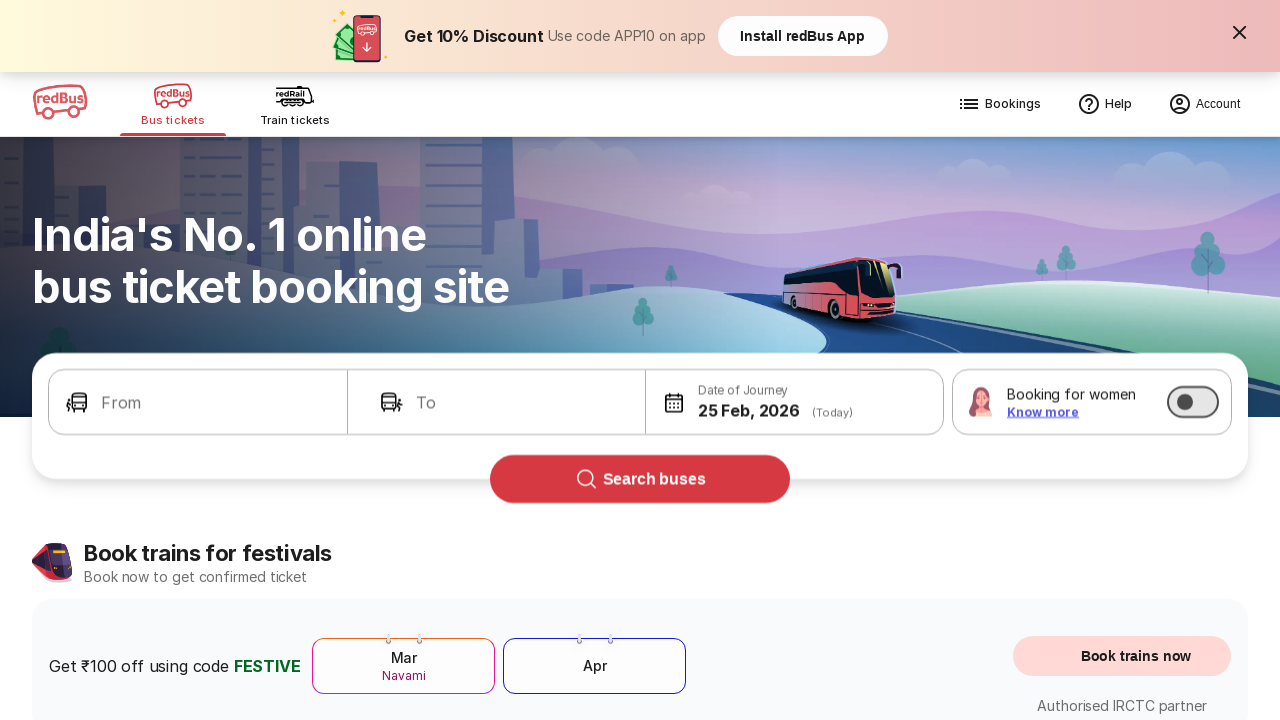